Tests dynamic loading functionality by clicking the Start button and verifying that "Hello World!" text appears after the loading indicator disappears

Starting URL: https://automationfc.github.io/dynamic-loading/

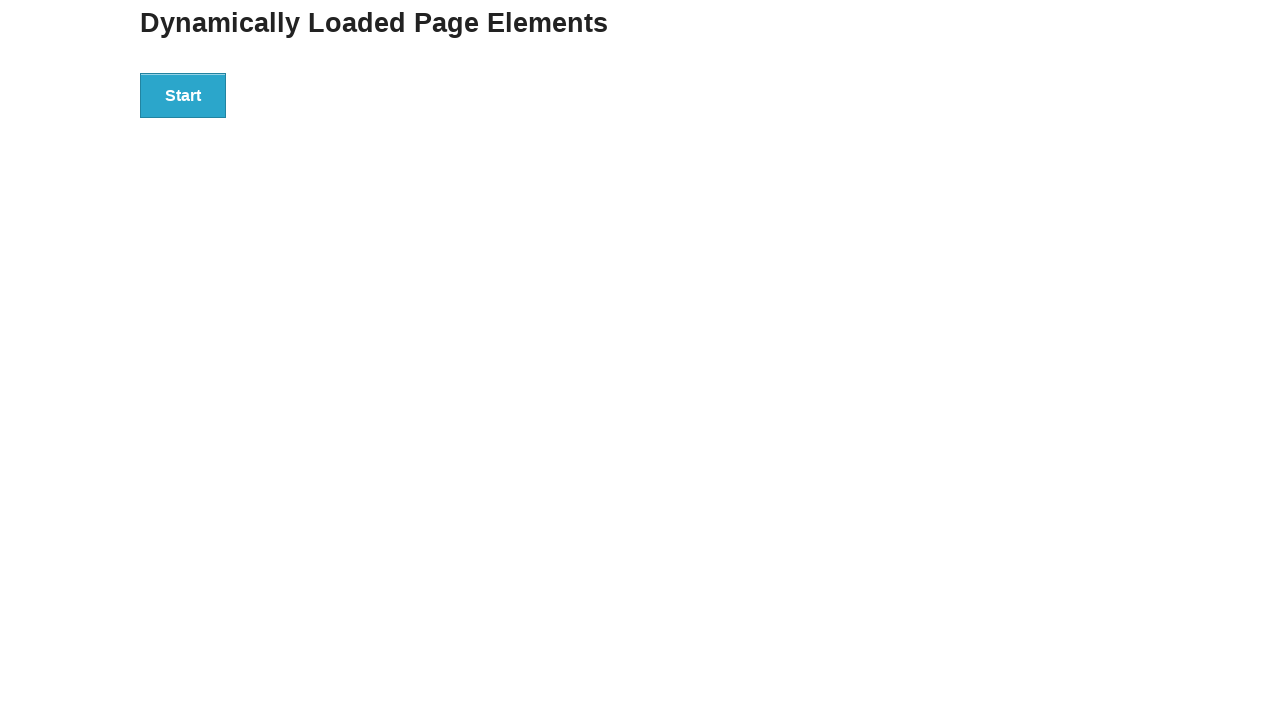

Clicked the Start button to initiate dynamic loading at (183, 95) on xpath=//*[text()='Start']
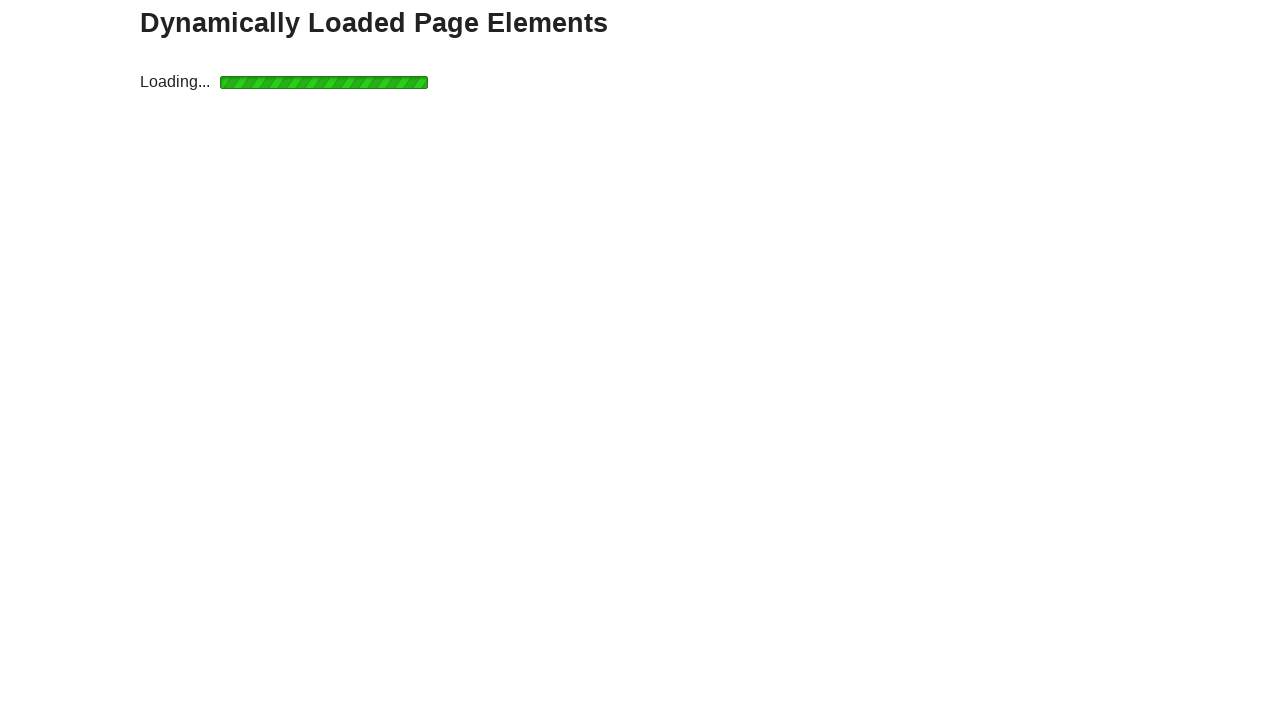

Loading indicator disappeared after waiting up to 20 seconds
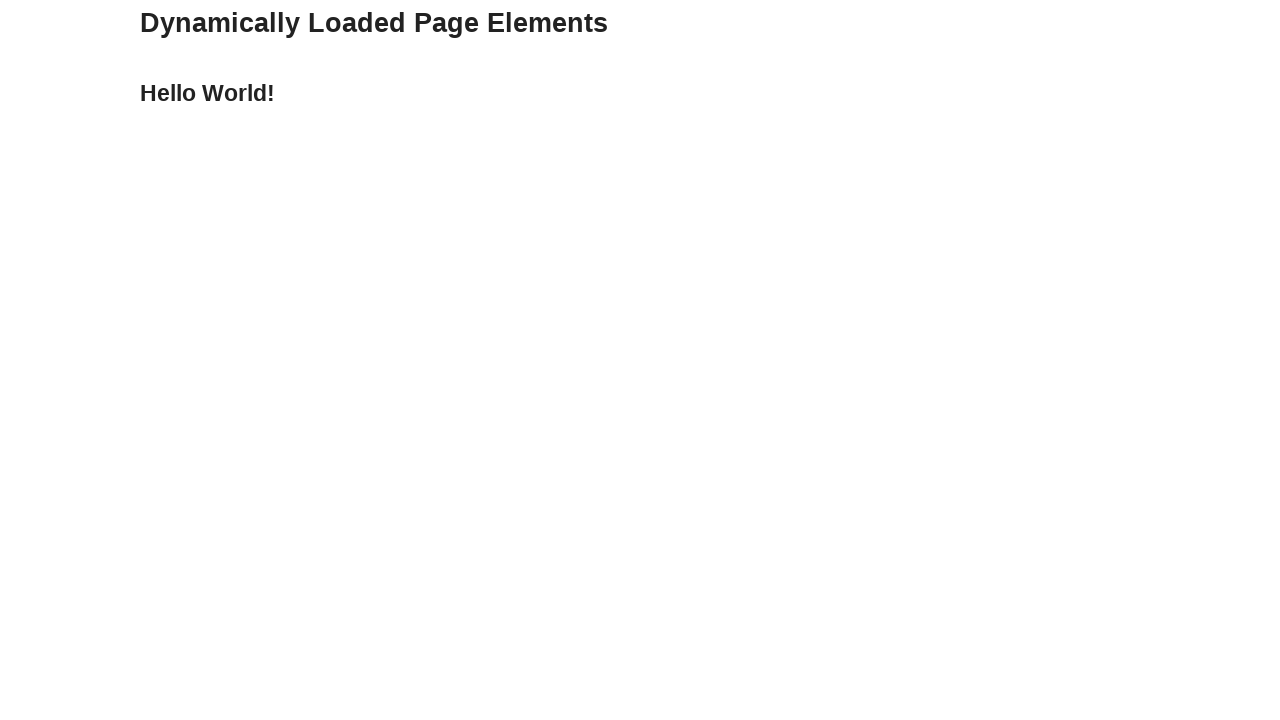

Verified that 'Hello World!' text is now visible on the page
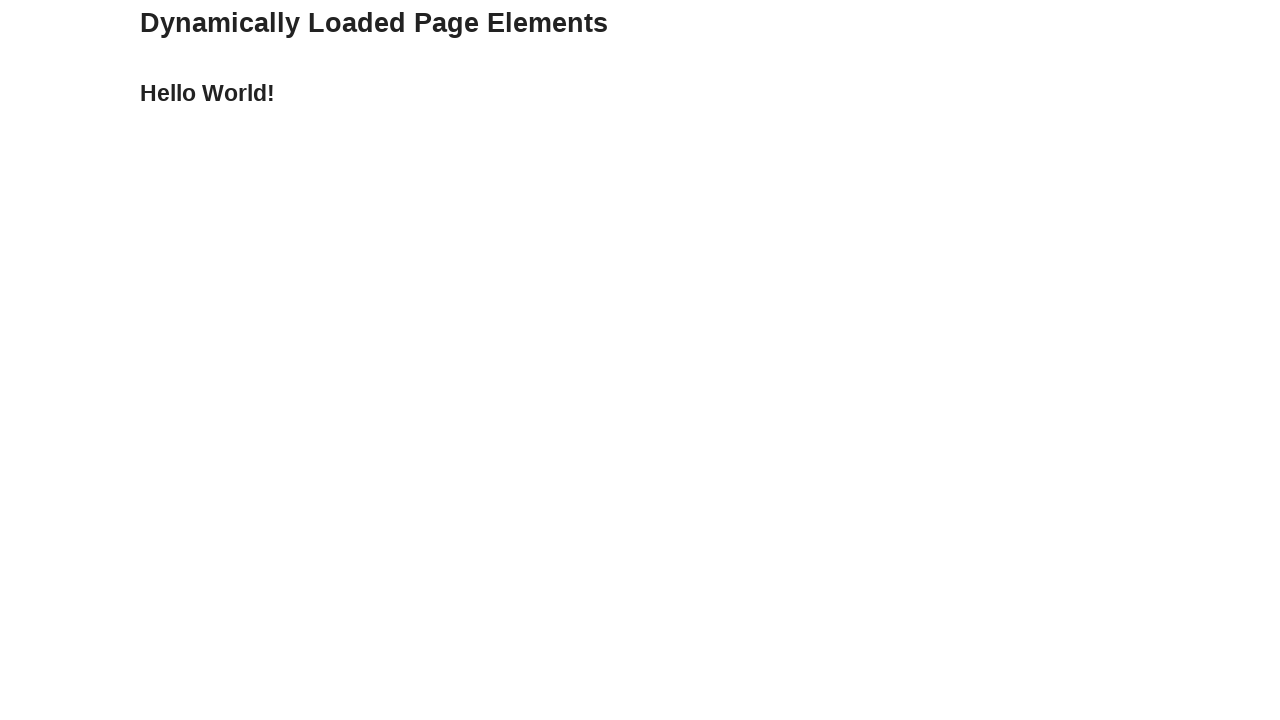

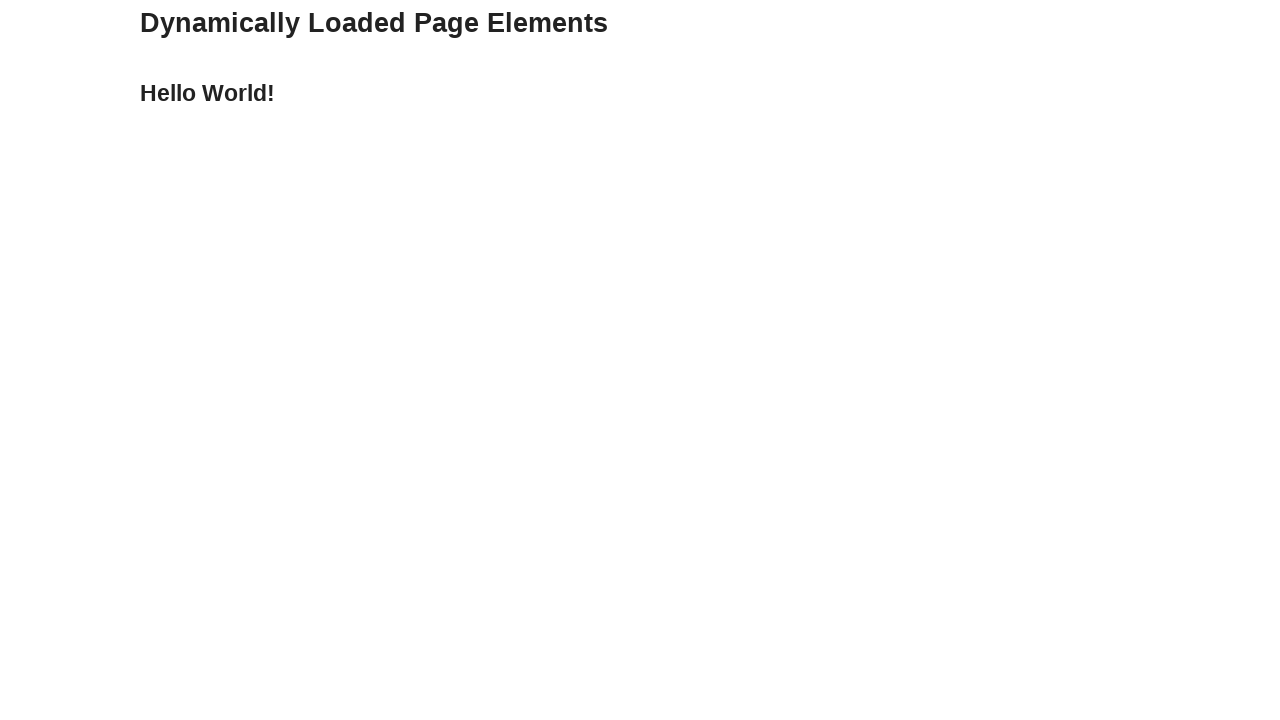